Tests clicking the top-center square on the Tic Tac Toe board and verifies that a mark appears

Starting URL: https://playtictactoe.org/

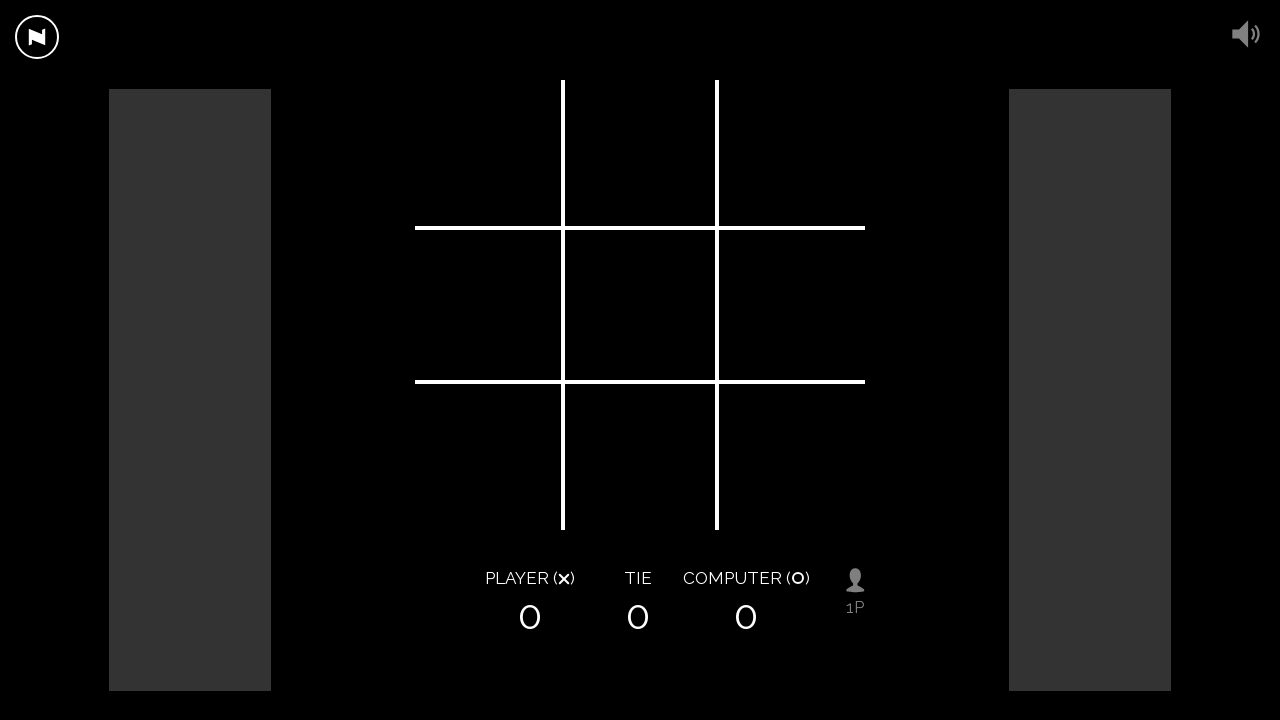

Navigated to Tic Tac Toe game at https://playtictactoe.org/
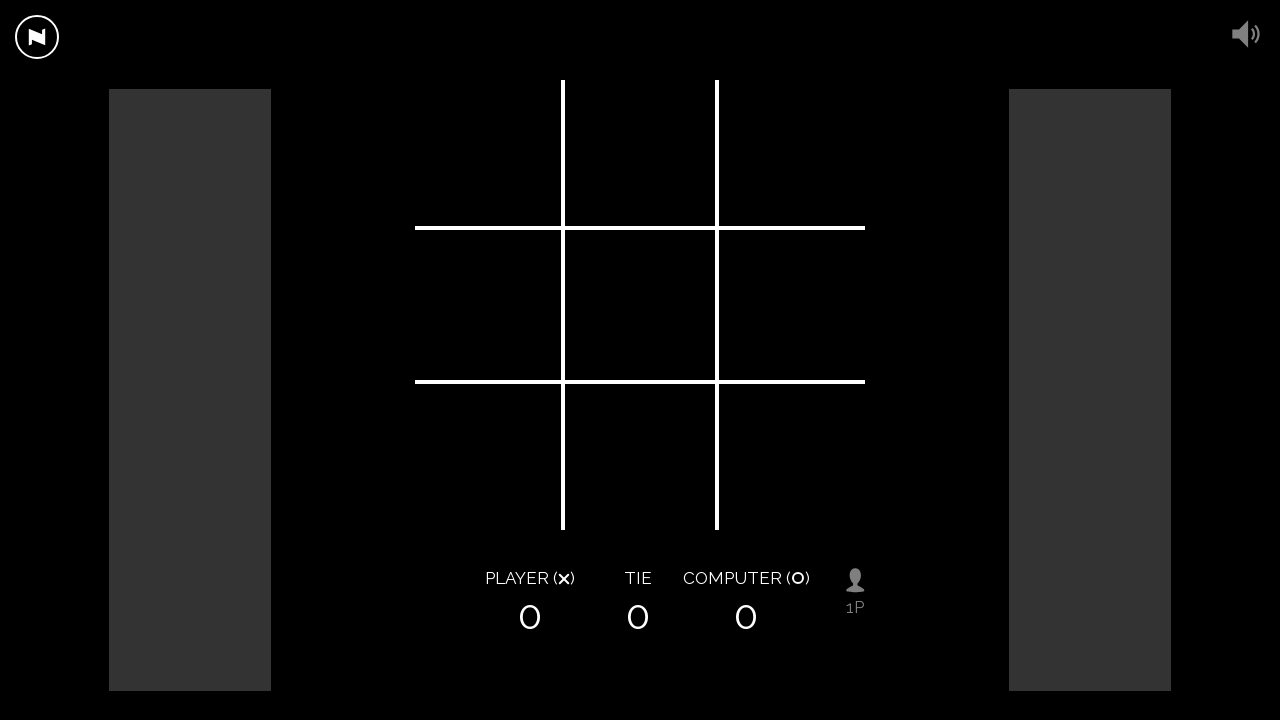

Clicked the top-center square on the Tic Tac Toe board at (640, 155) on .square.top:not(.left):not(.right)
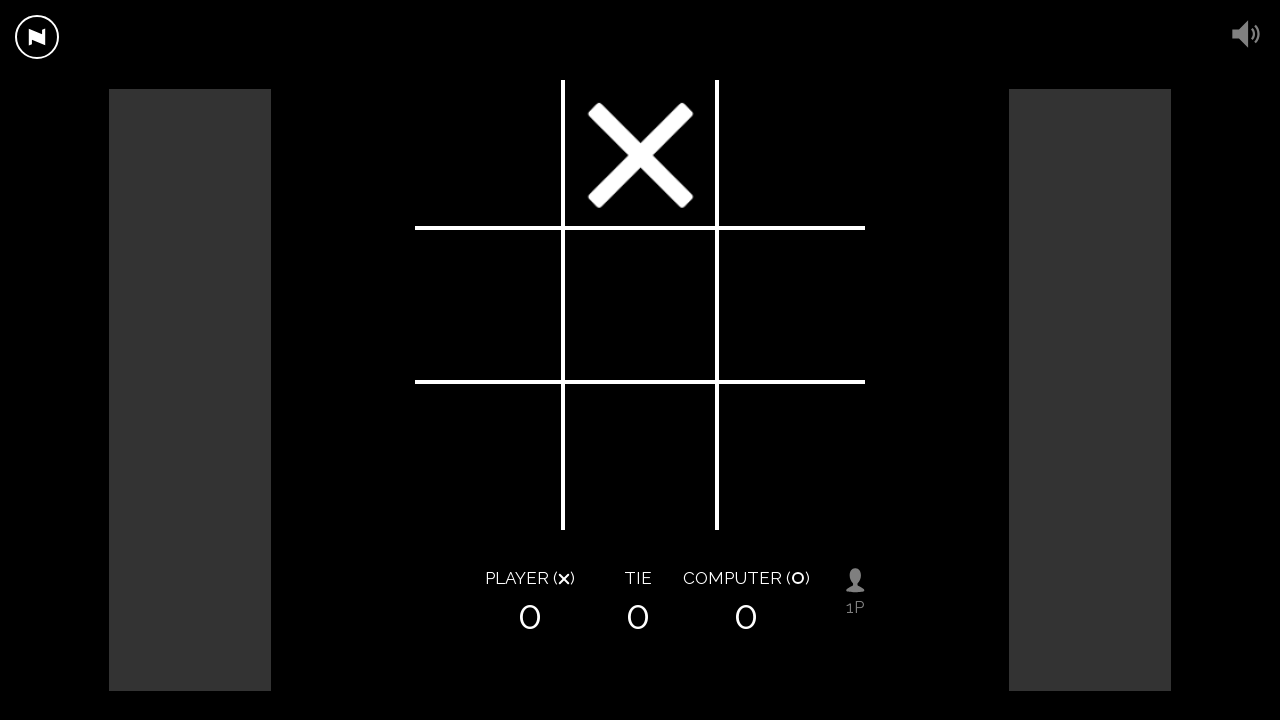

Verified that a mark appeared in the top-center square
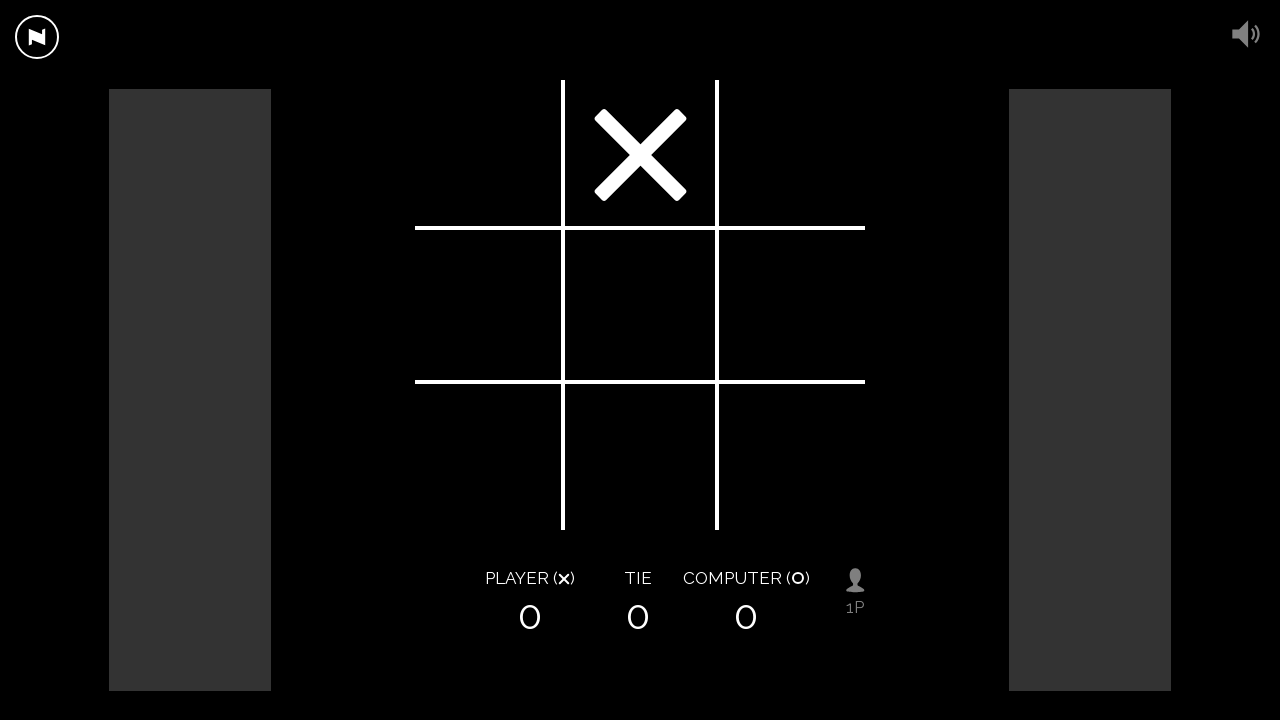

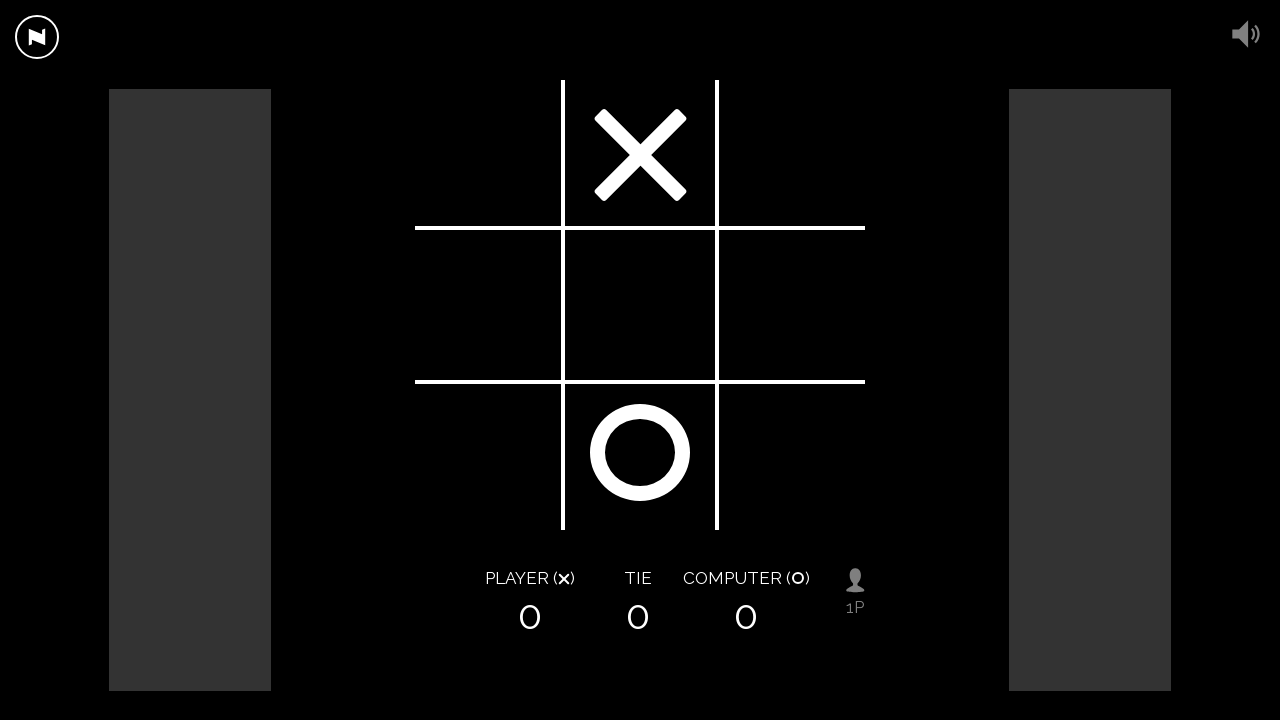